Tests clicking an alert button and accepting the browser alert dialog that appears

Starting URL: https://demoqa.com/alerts

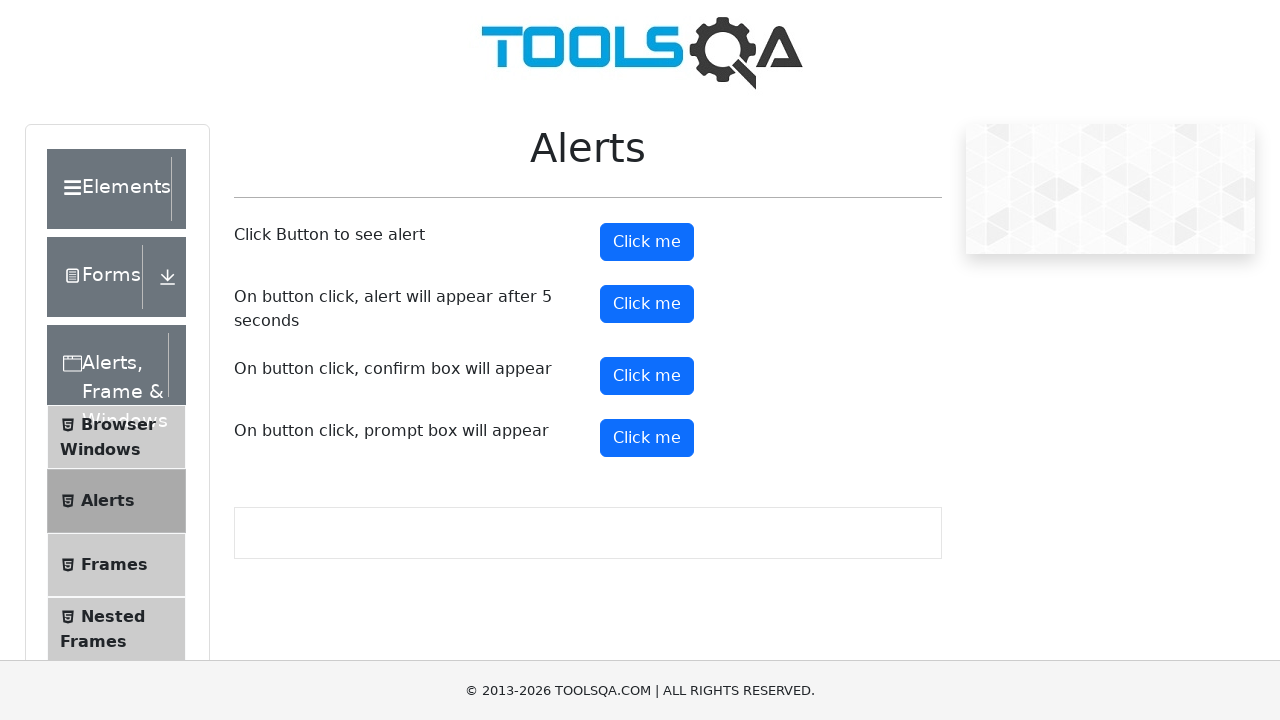

Navigated to https://demoqa.com/alerts
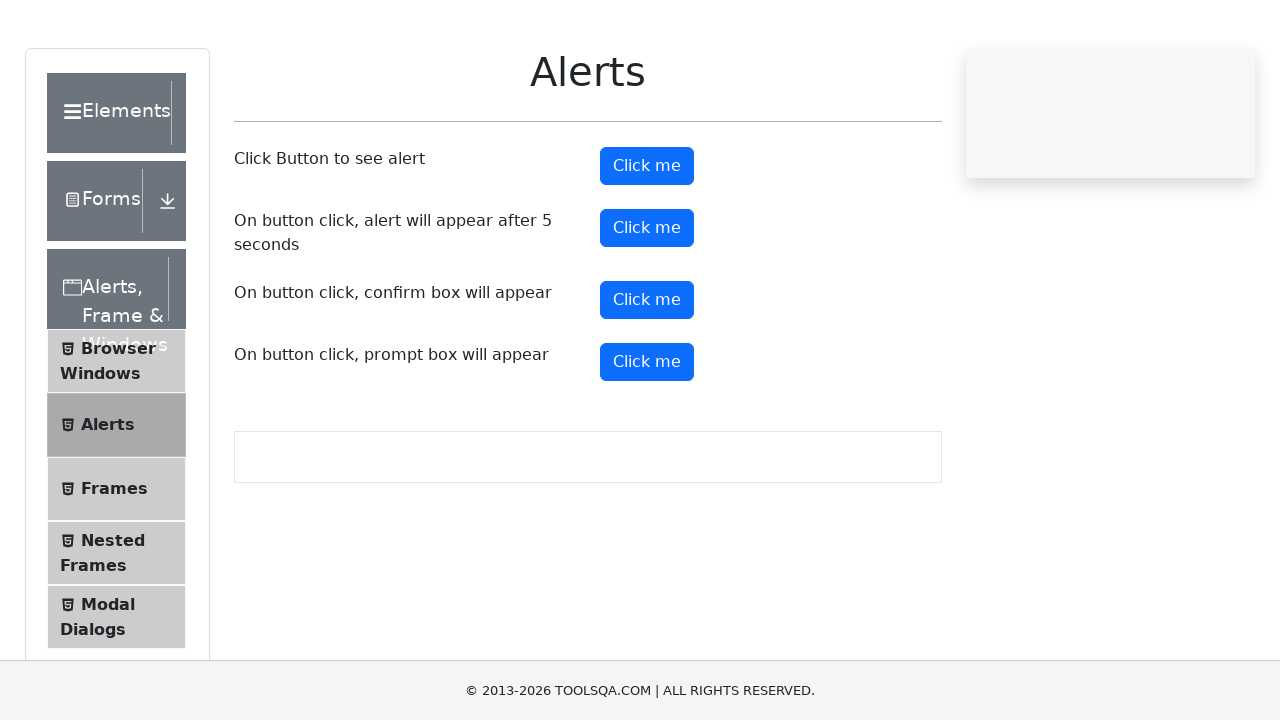

Clicked the alert button at (647, 242) on button#alertButton
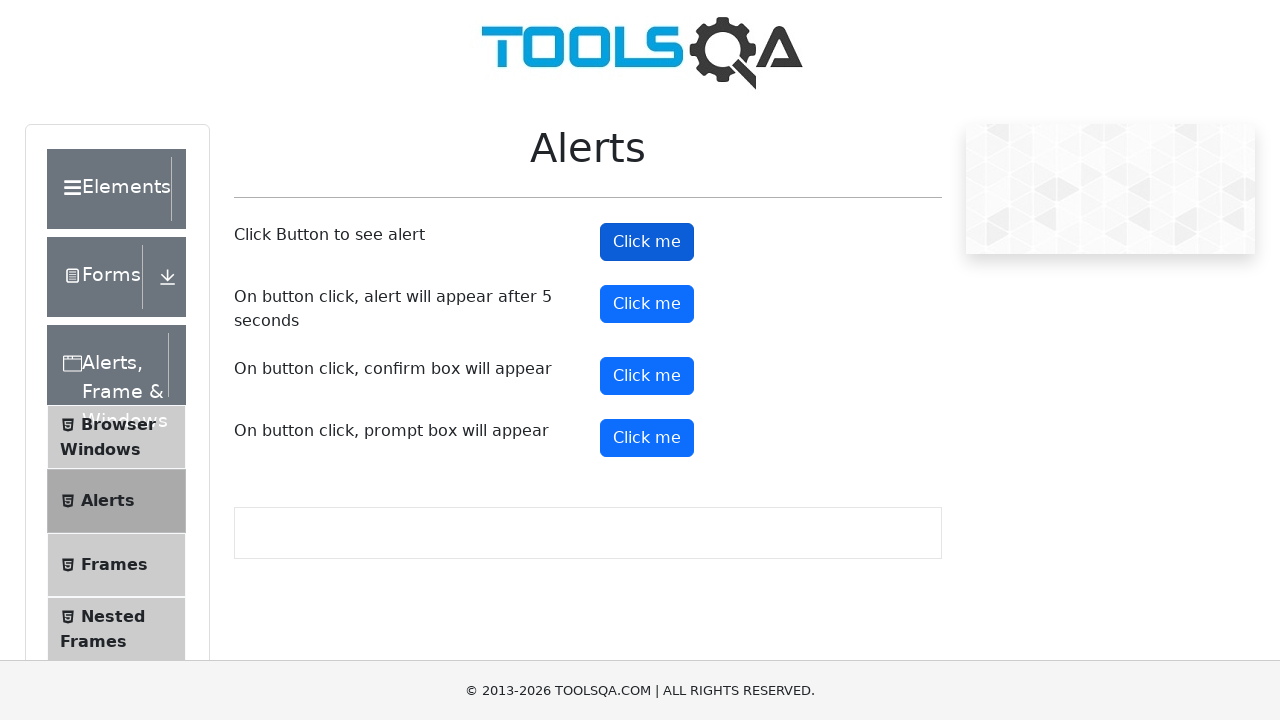

Accepted the browser alert dialog
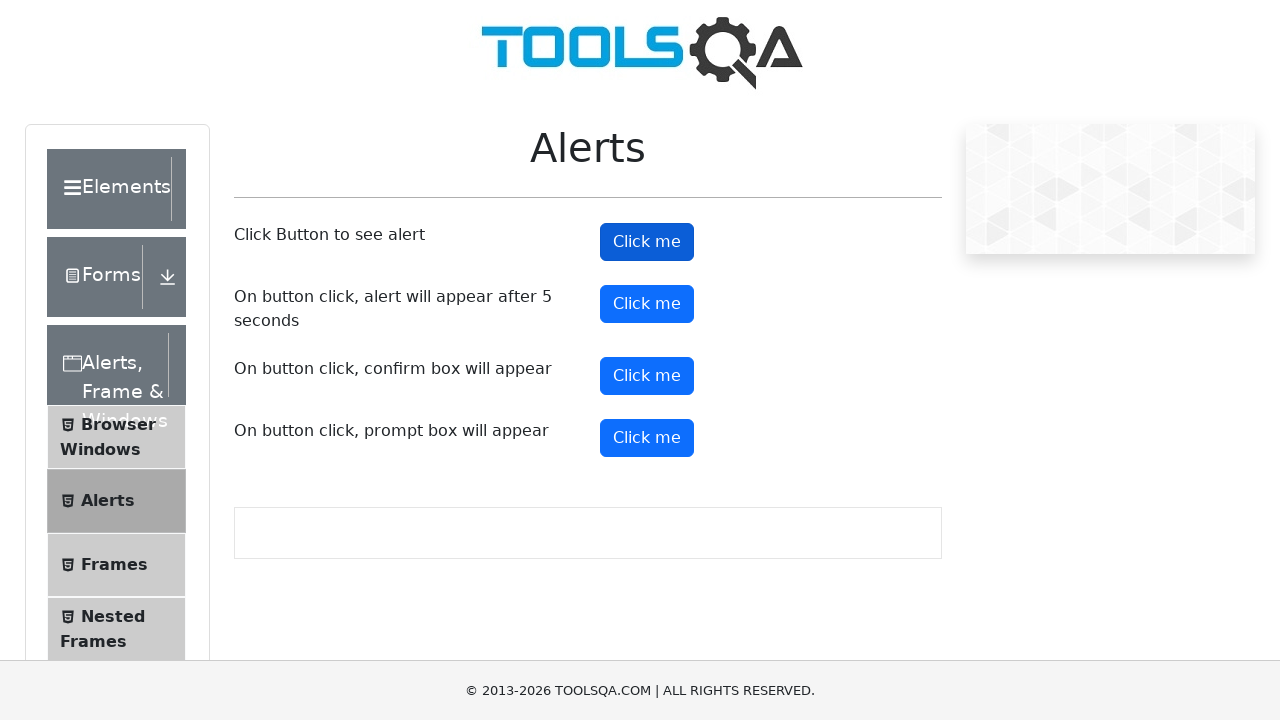

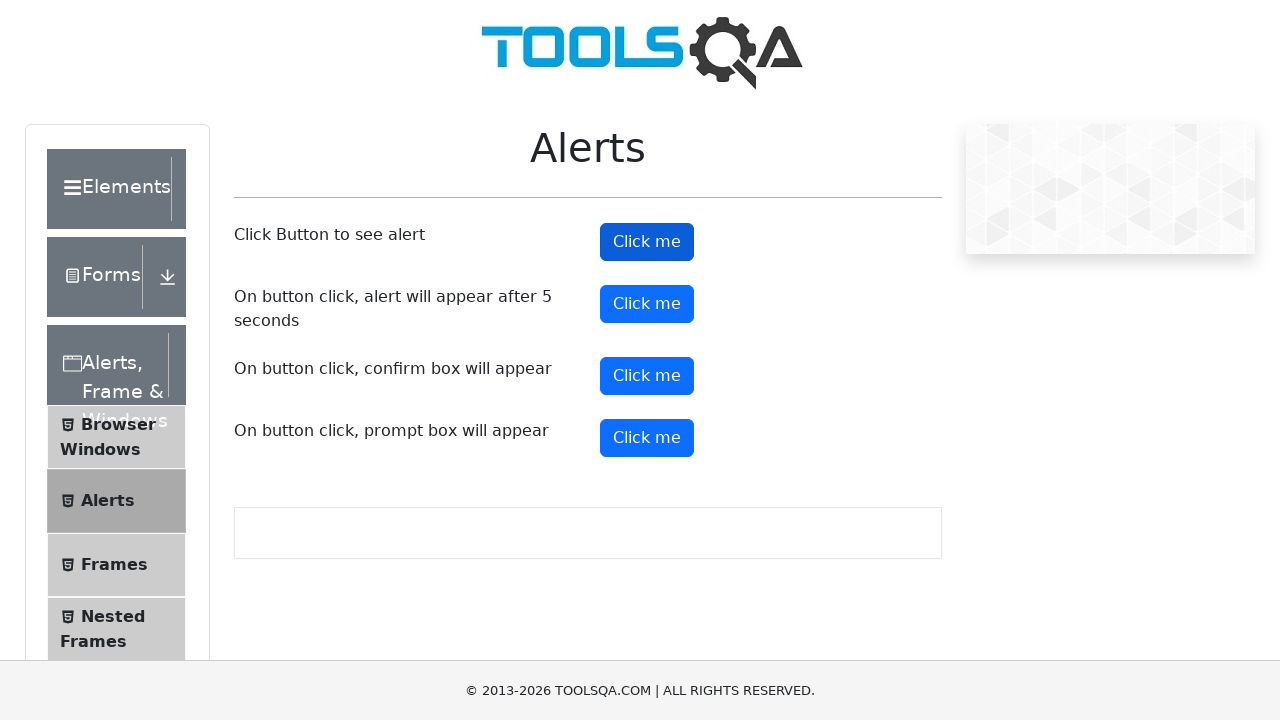